Tests dropdown selection by navigating to dropdown page, selecting option 1, then option 2.

Starting URL: https://the-internet.herokuapp.com/

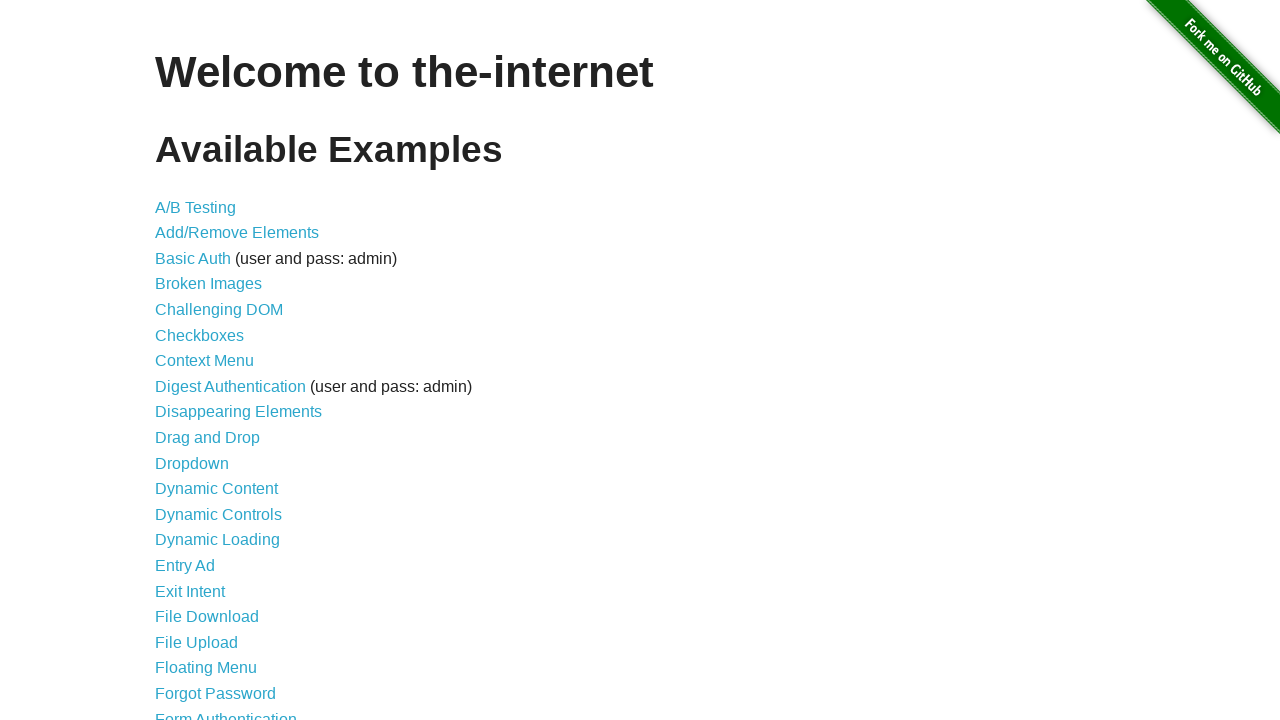

Clicked on Dropdown link to navigate to dropdown page at (192, 463) on a[href='/dropdown']
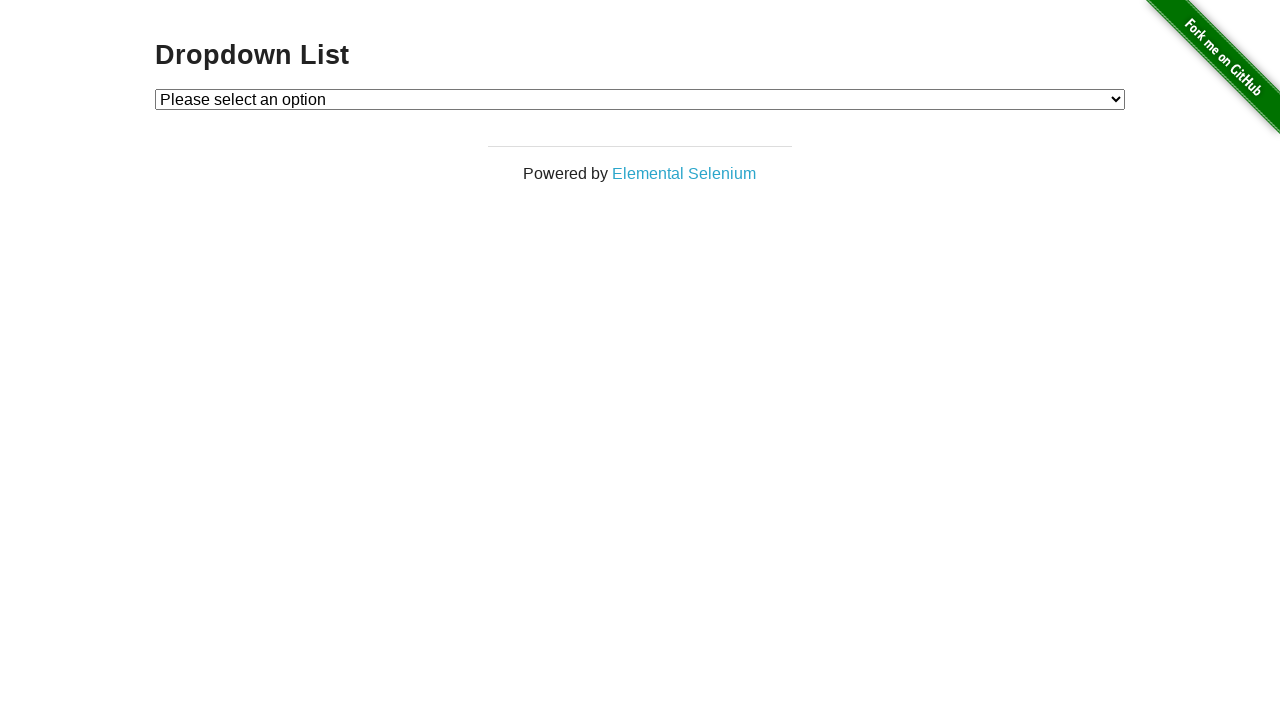

Selected option 1 from dropdown on #dropdown
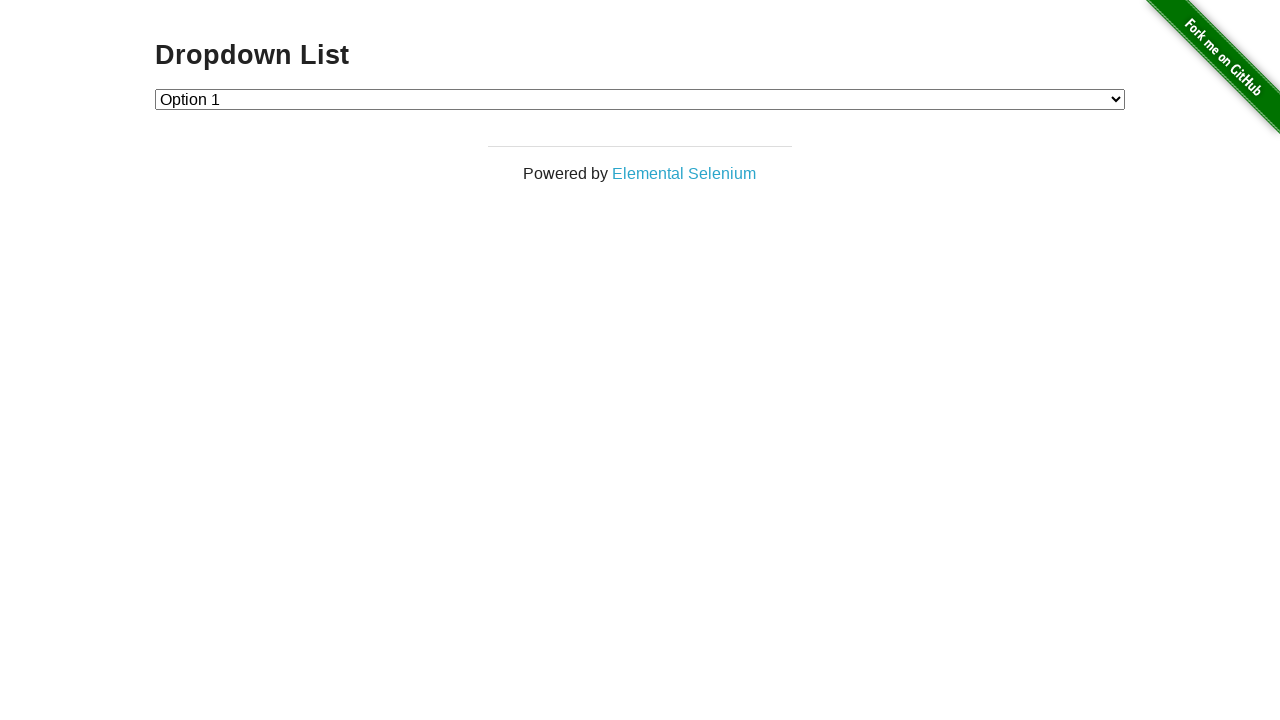

Selected option 2 from dropdown on #dropdown
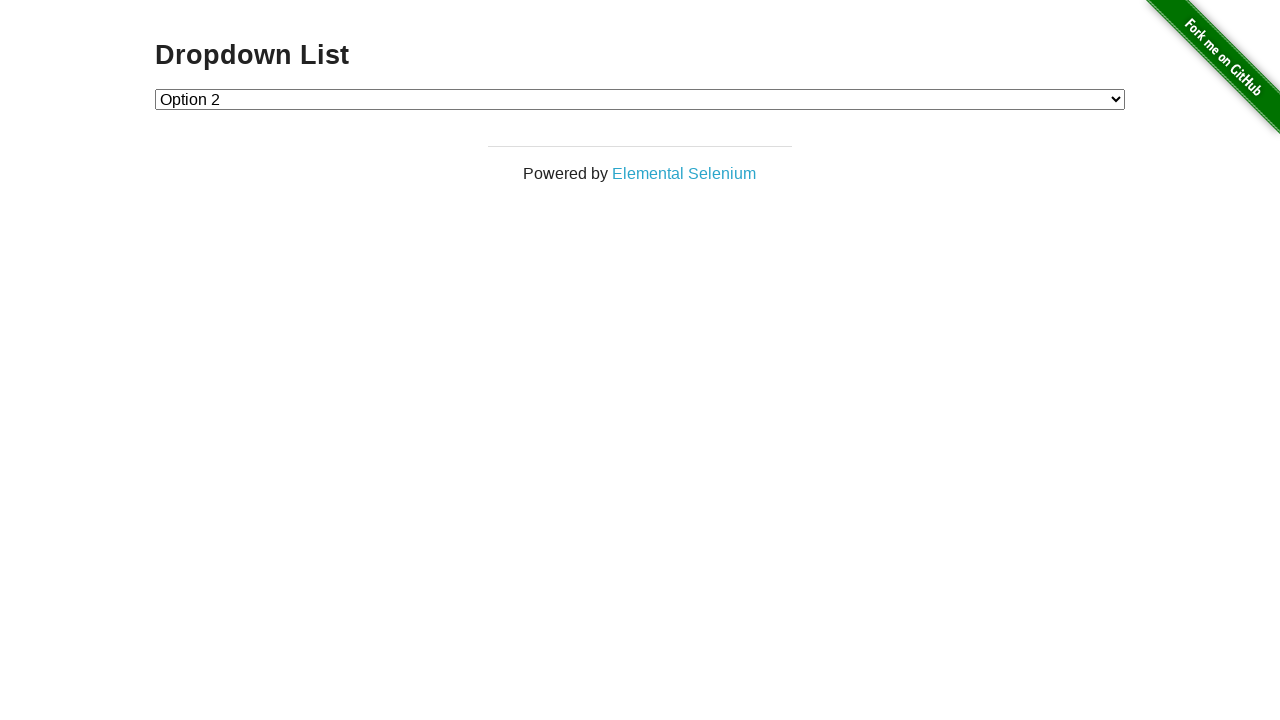

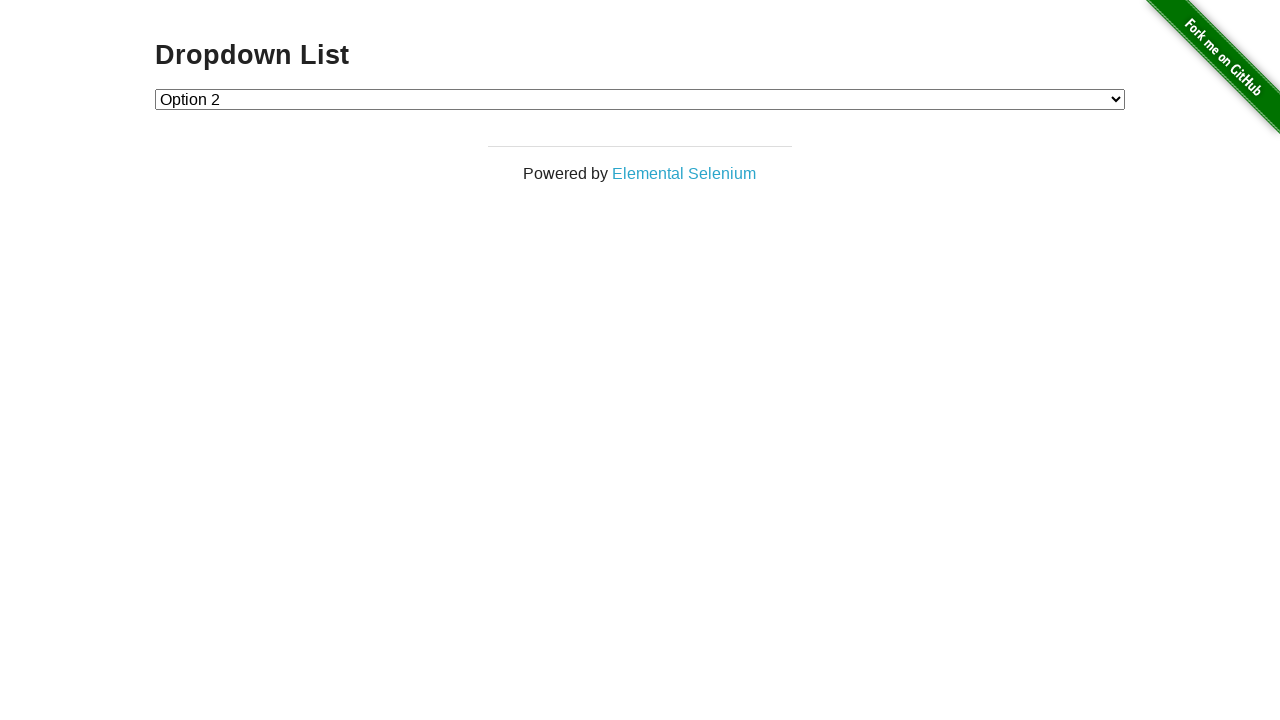